Tests clicking a button that has a dynamically generated ID on each page load

Starting URL: http://uitestingplayground.com/dynamicid

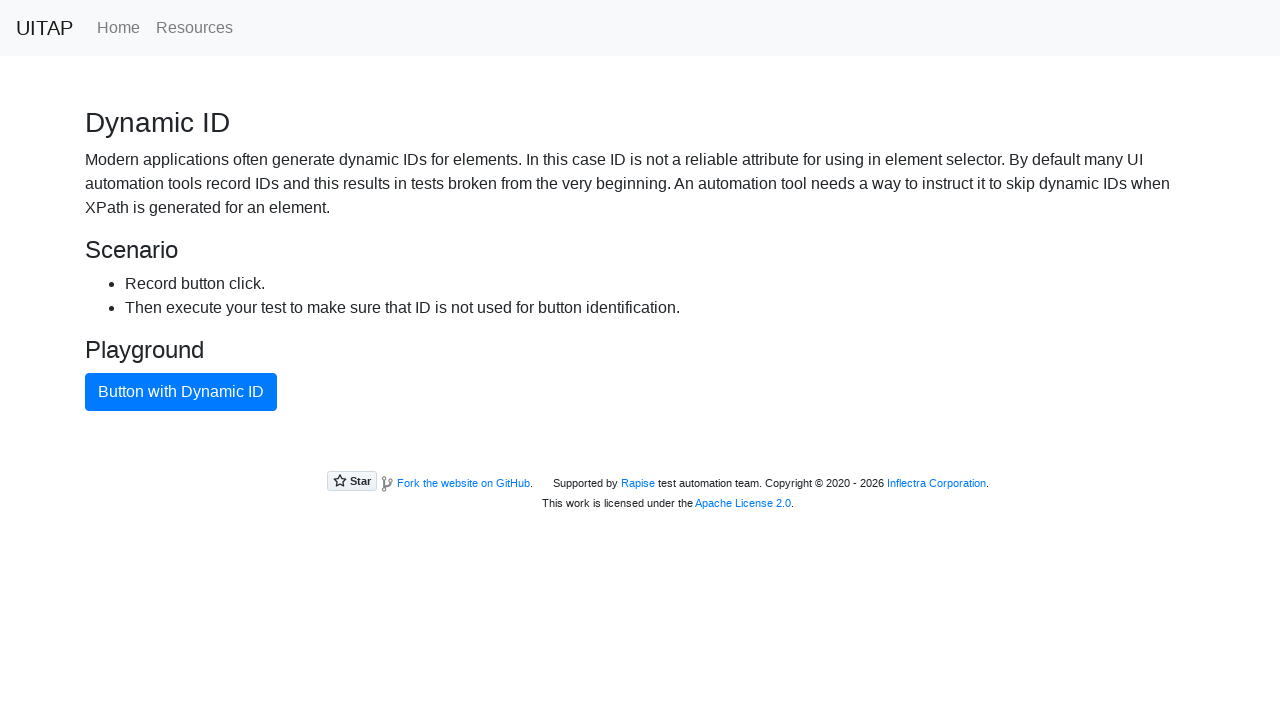

Clicked button with dynamically generated ID using class selector at (181, 392) on button.btn-primary
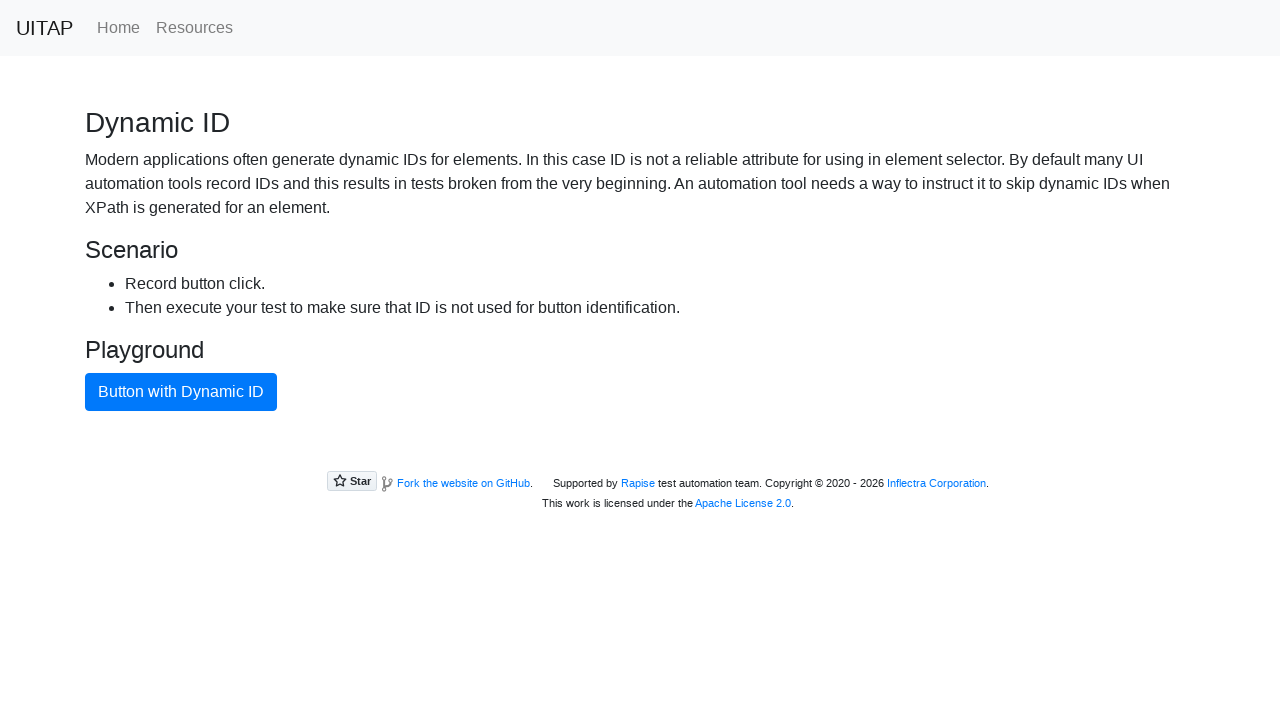

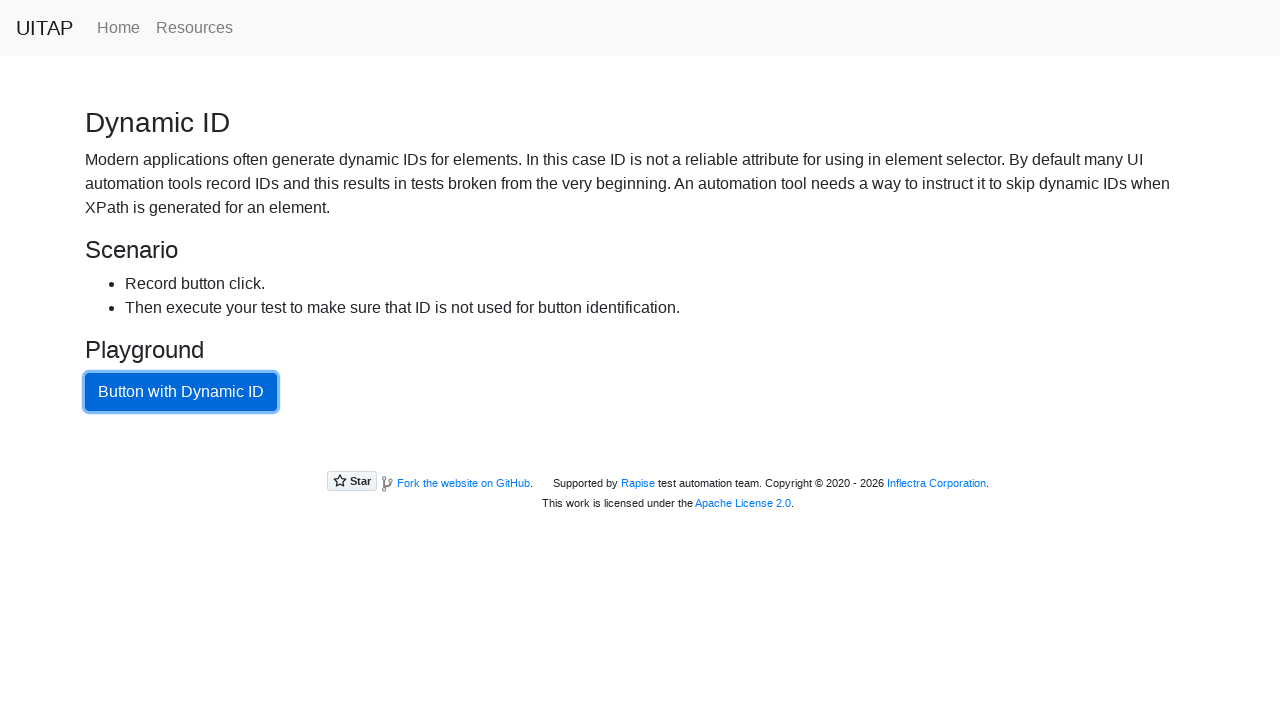